Navigates to the About page and verifies the page title

Starting URL: https://practice.sdetunicorns.com

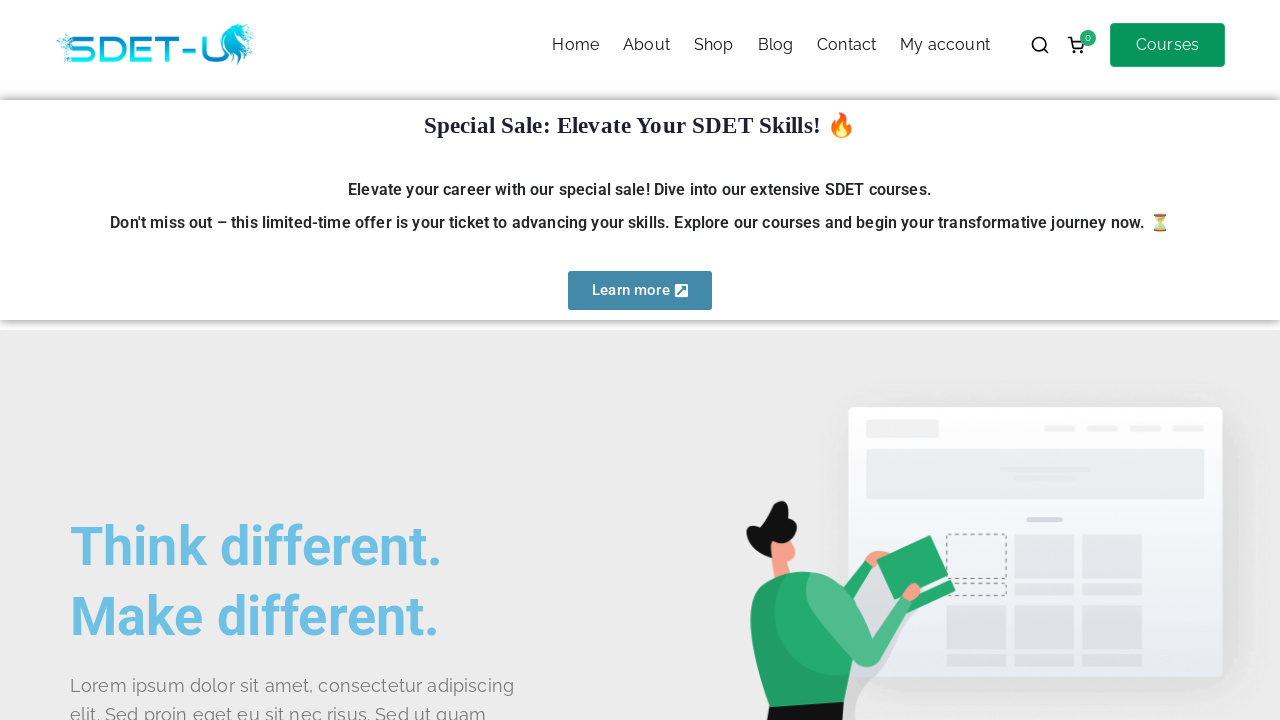

Navigated to About page at https://practice.sdetunicorns.com/about
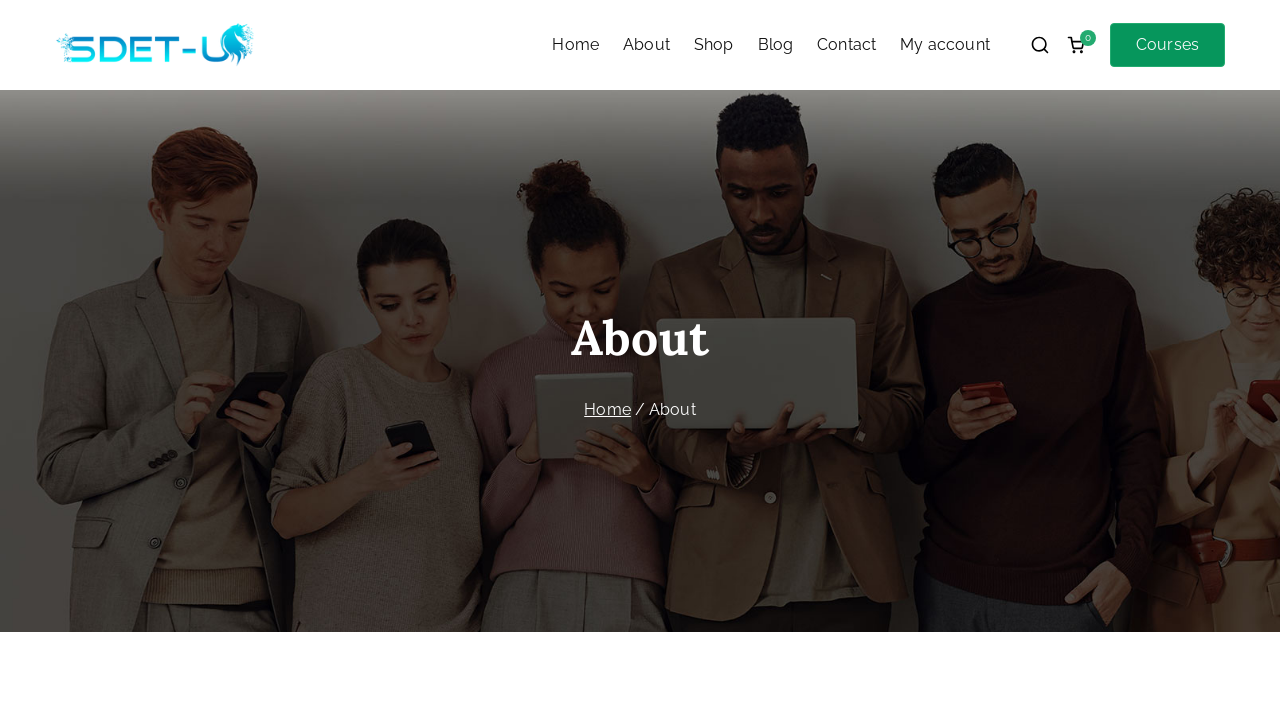

Verified page title is 'About – Practice E-Commerce Site'
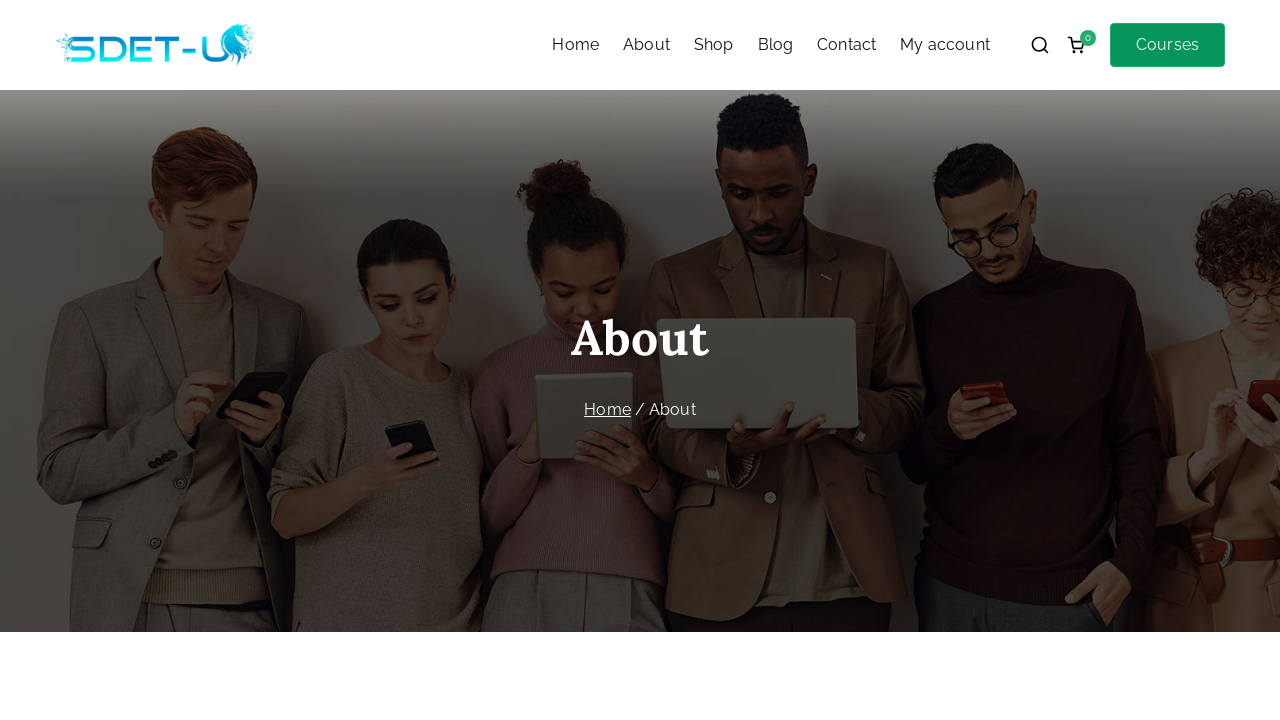

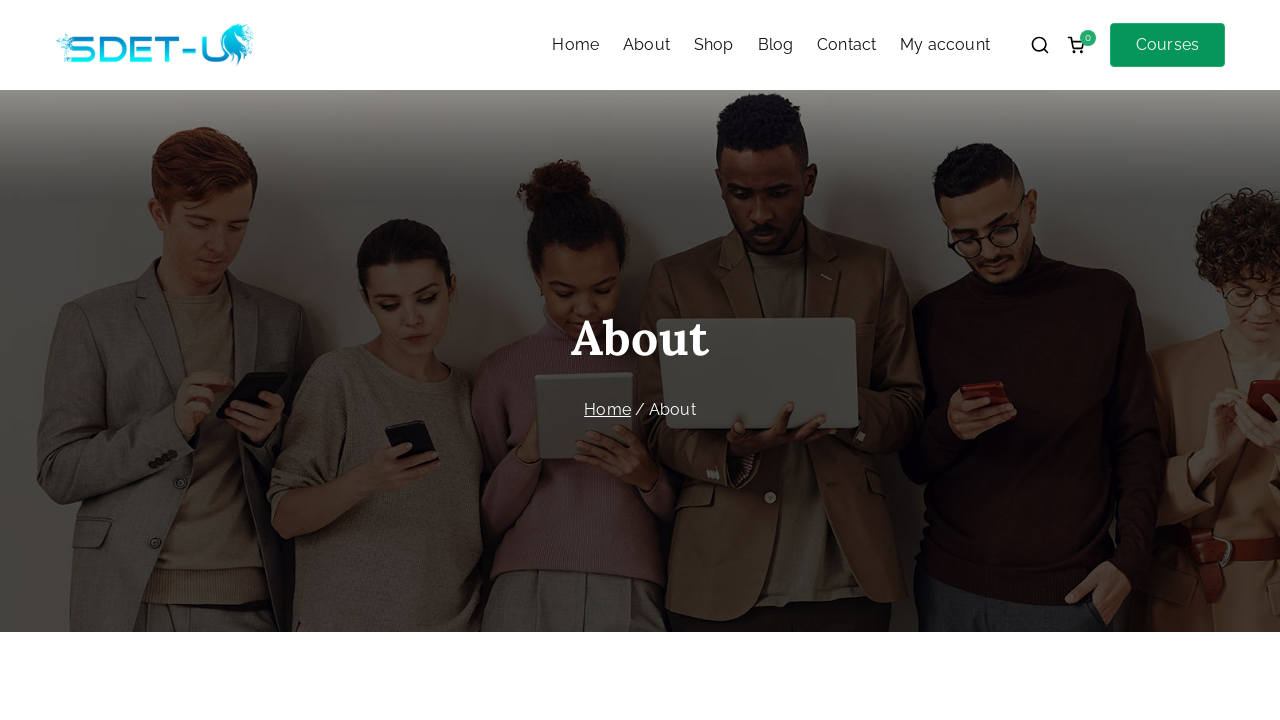